Tests frame switching functionality by navigating between multiple frames and filling text fields within each frame

Starting URL: https://ui.vision/demo/webtest/frames/

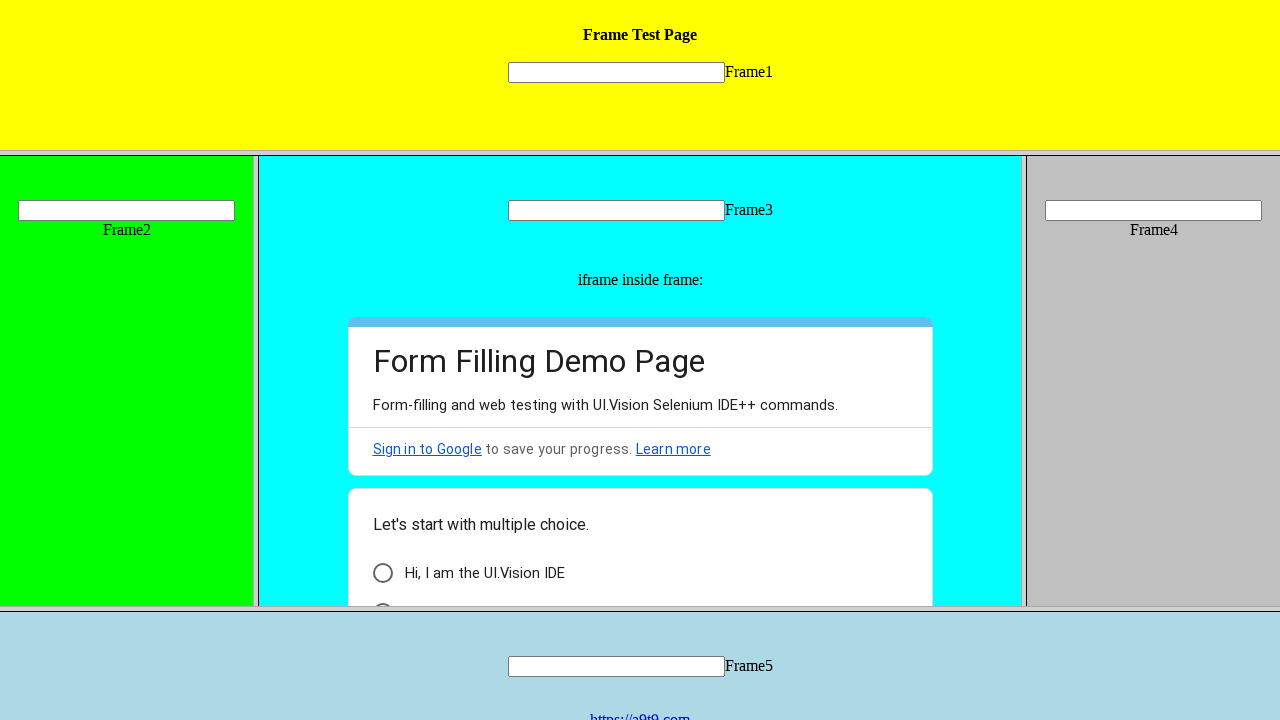

Retrieved all frames on the page: 5 frames found
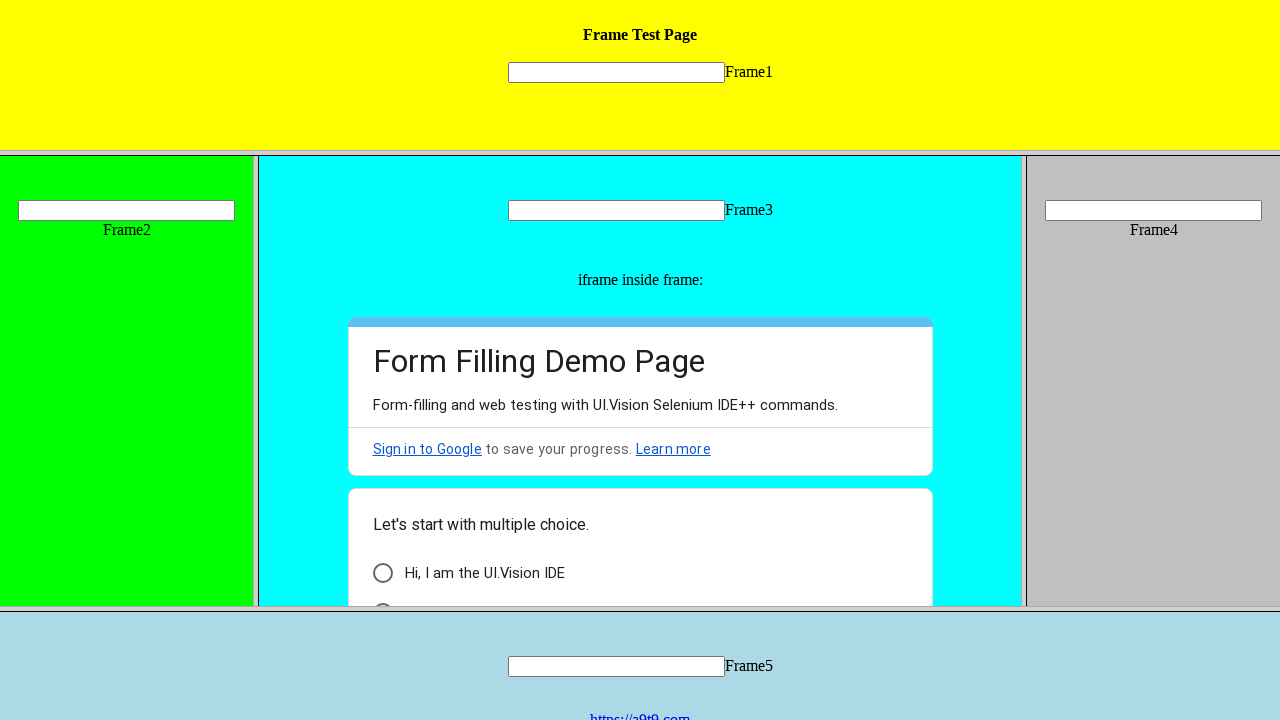

Switched to frame 1 (frame_1.html)
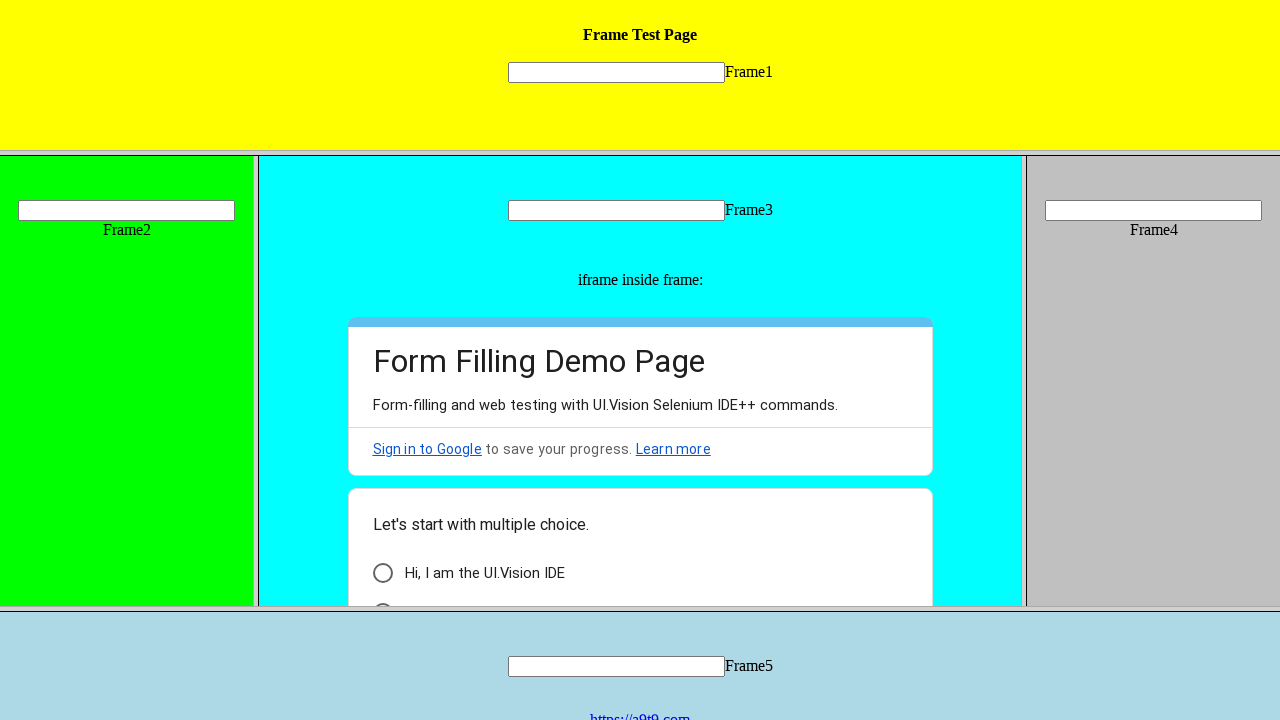

Filled text field in frame 1 with 'Frame one' on input[name='mytext1']
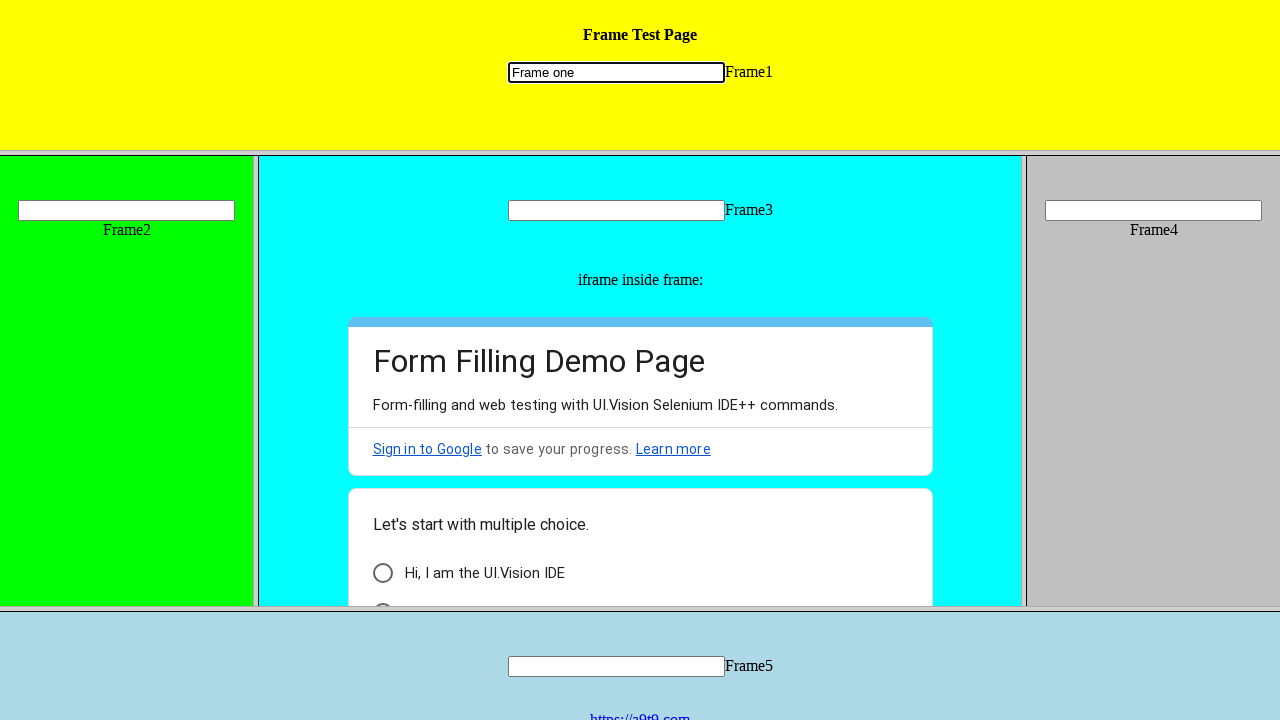

Switched to frame 2 (frame_2.html)
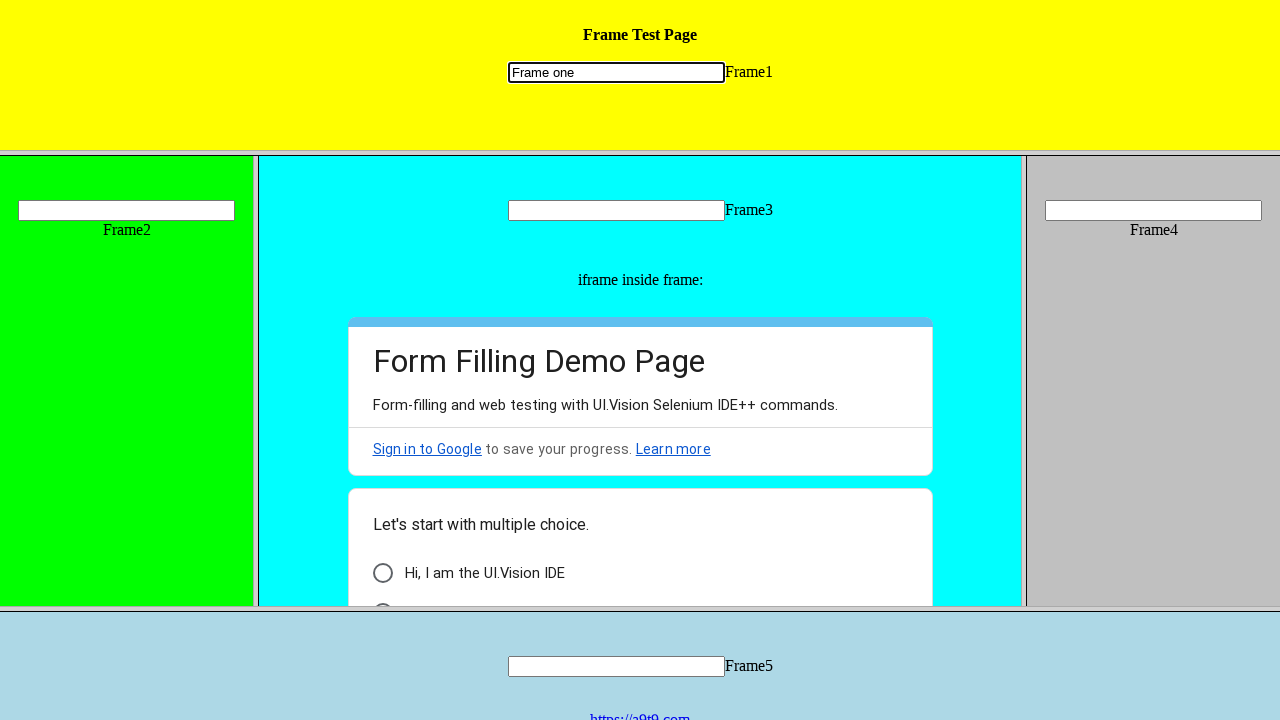

Filled text field in frame 2 with 'Frame two' on input[name='mytext2']
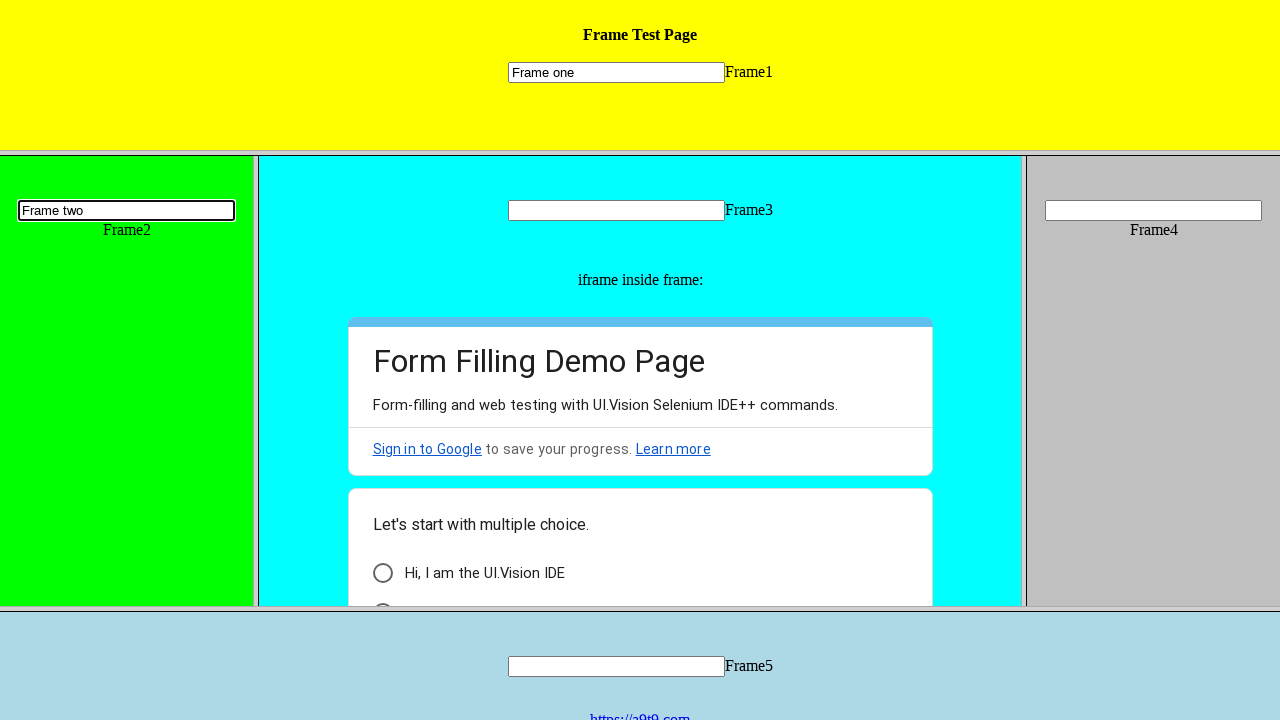

Switched to frame 3 (frame_3.html)
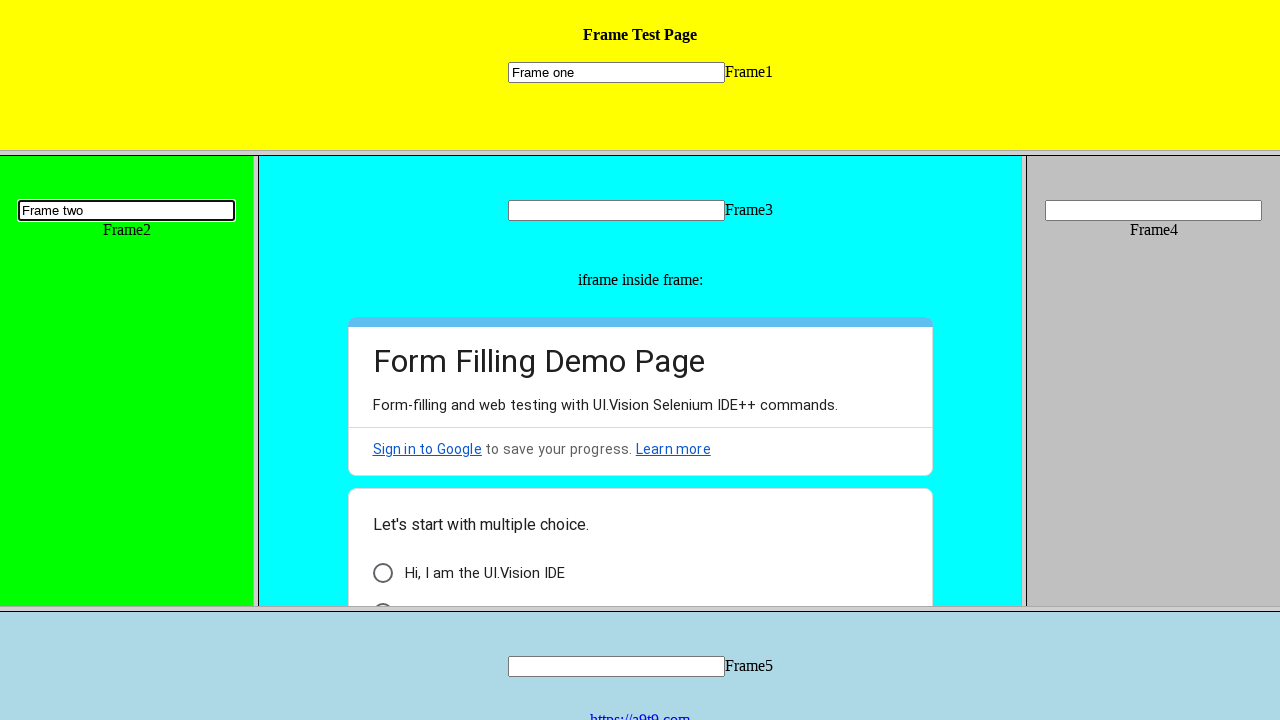

Filled text field in frame 3 with 'Frame three' on input[name='mytext3']
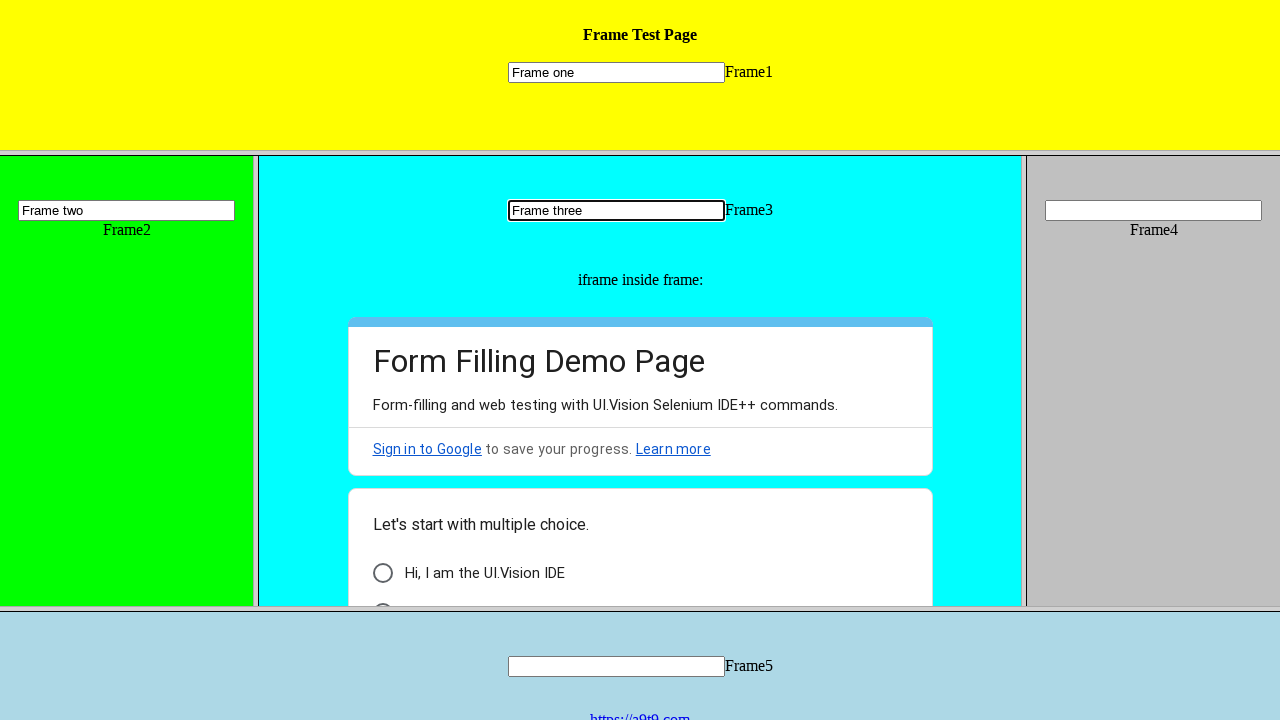

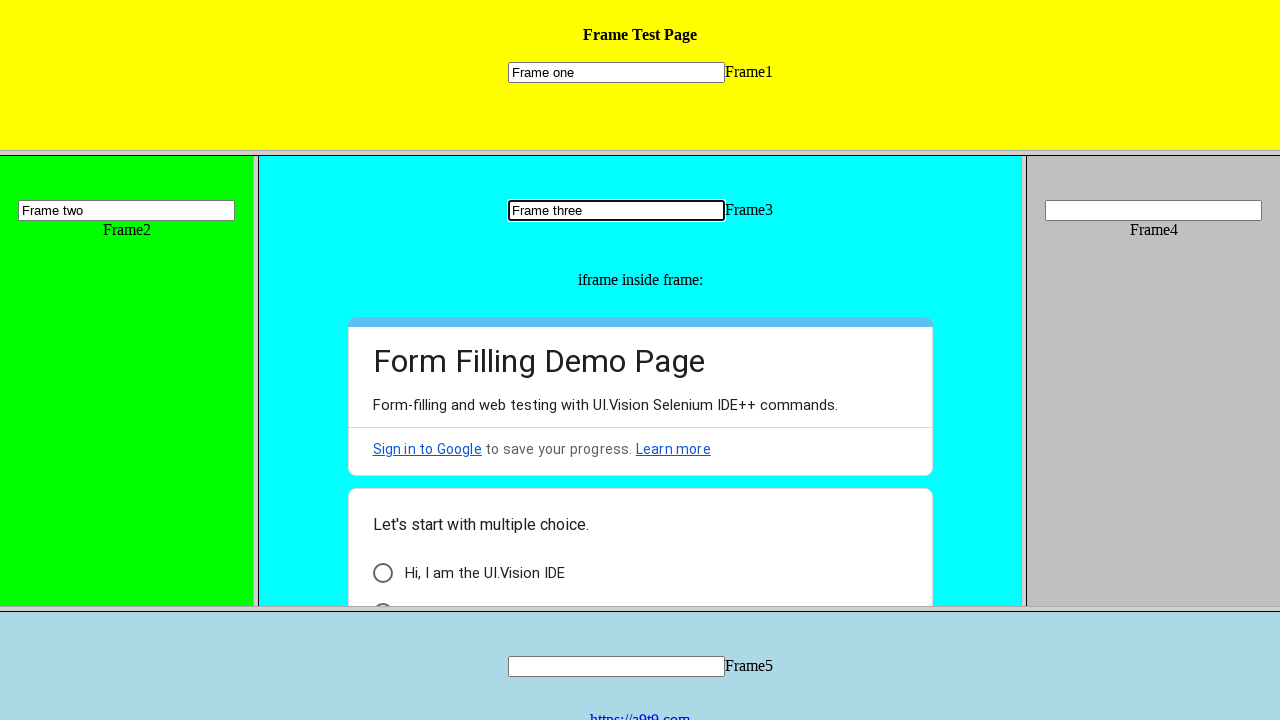